Tests Hacker News search functionality by searching for "selenium" and verifying results appear

Starting URL: https://news.ycombinator.com

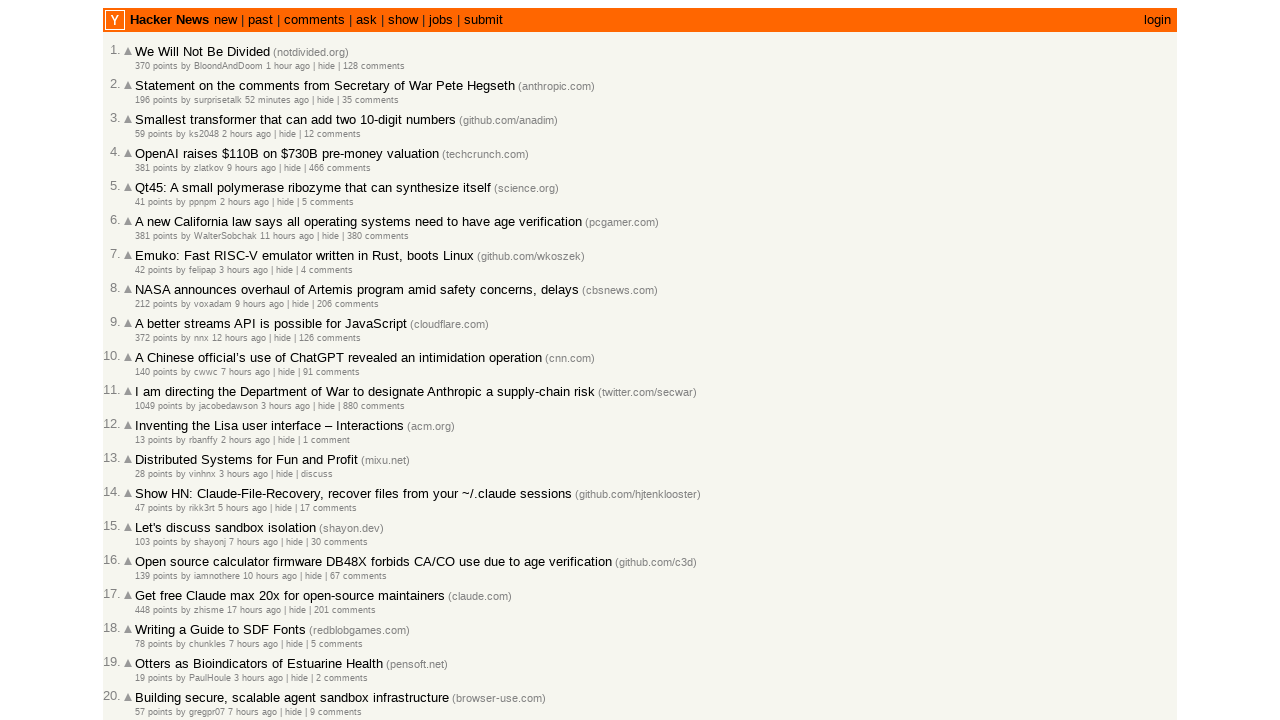

Filled search box with 'selenium' on input[name='q']
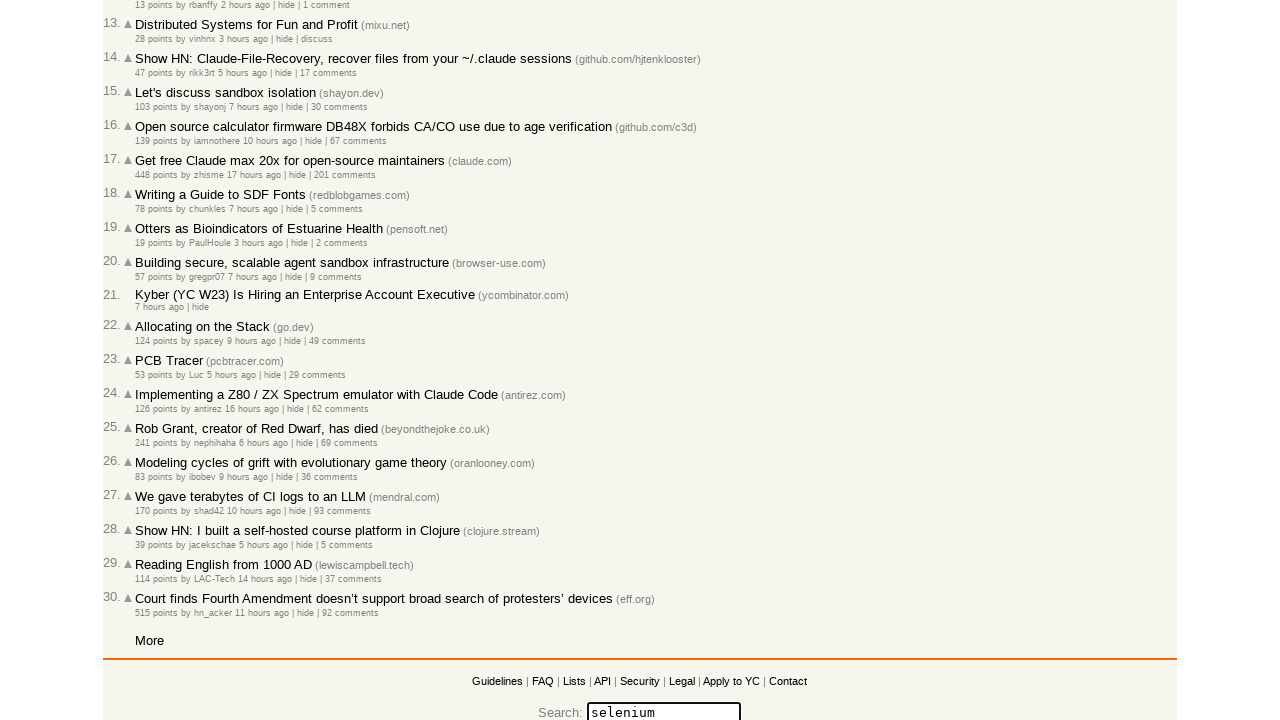

Pressed Enter to submit search for selenium on input[name='q']
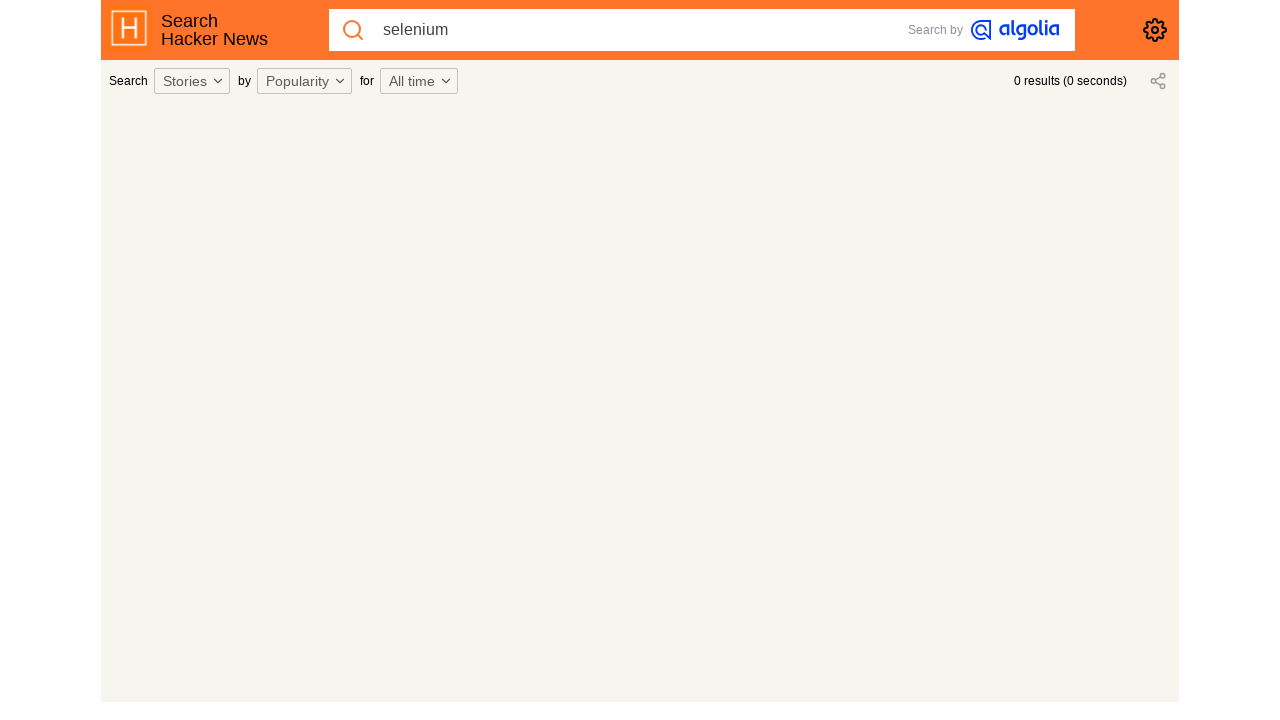

Search results loaded and network became idle
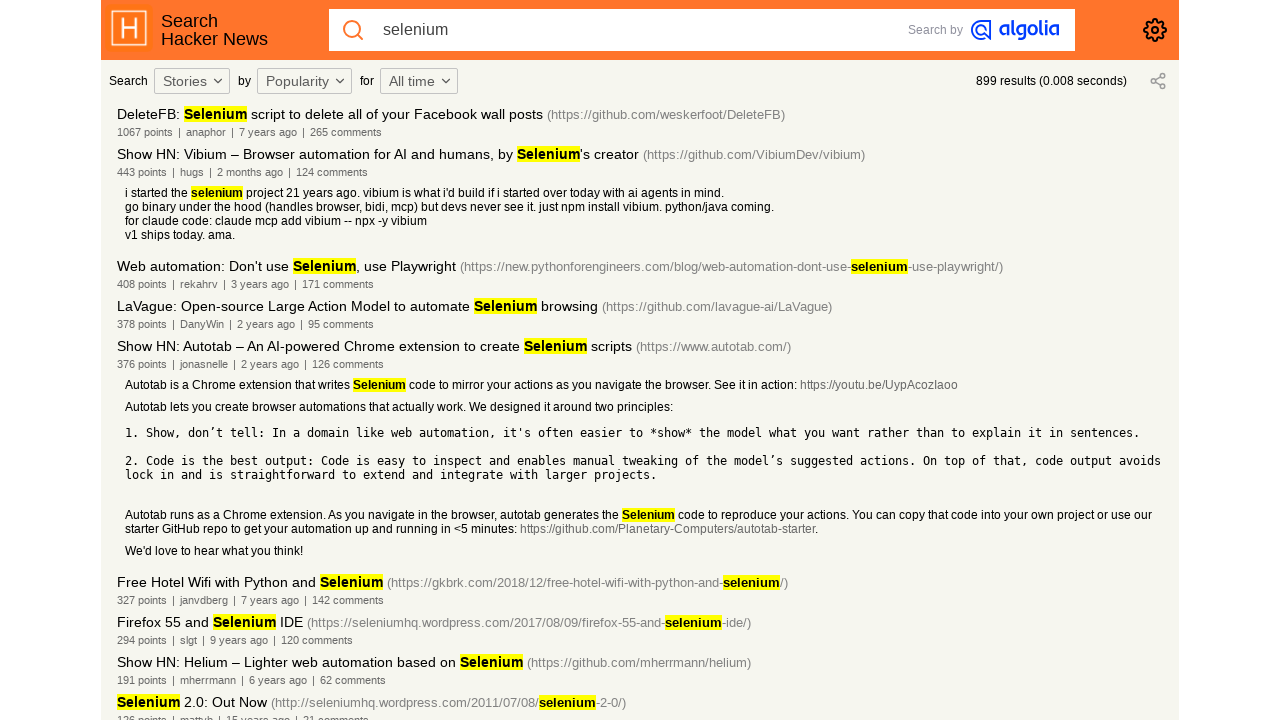

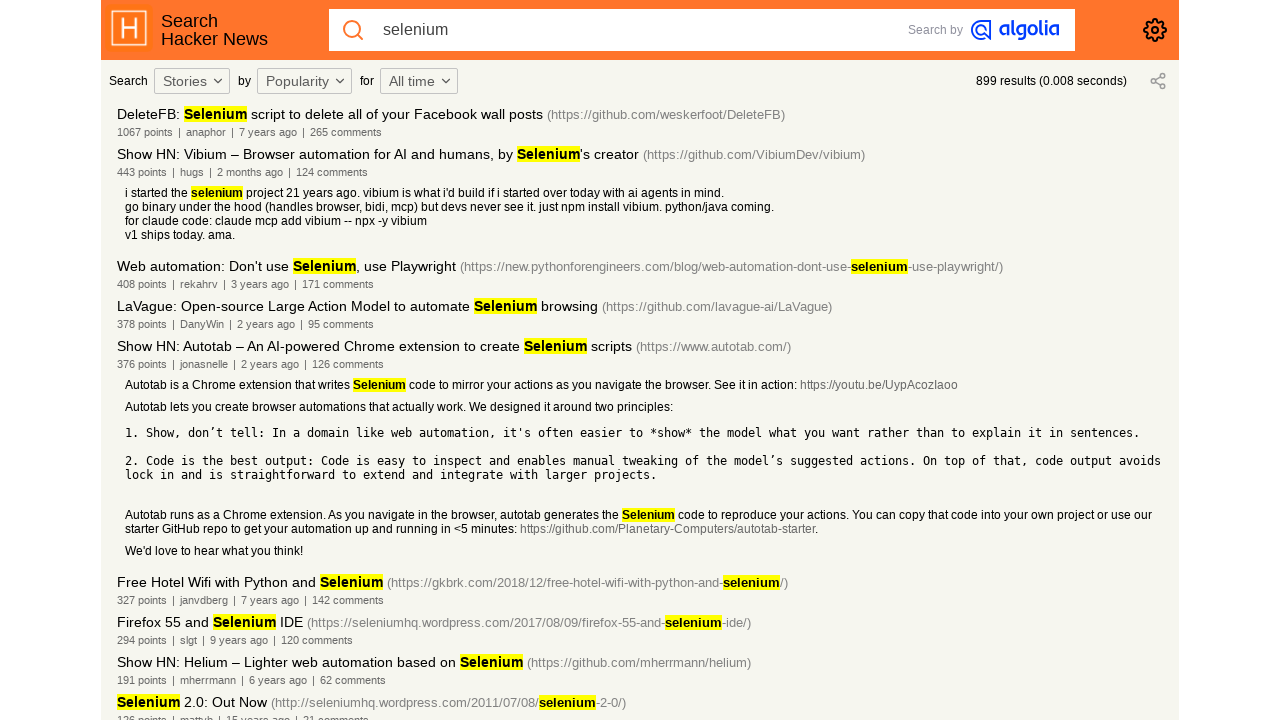